Tests that the counter displays the current number of todo items

Starting URL: https://demo.playwright.dev/todomvc

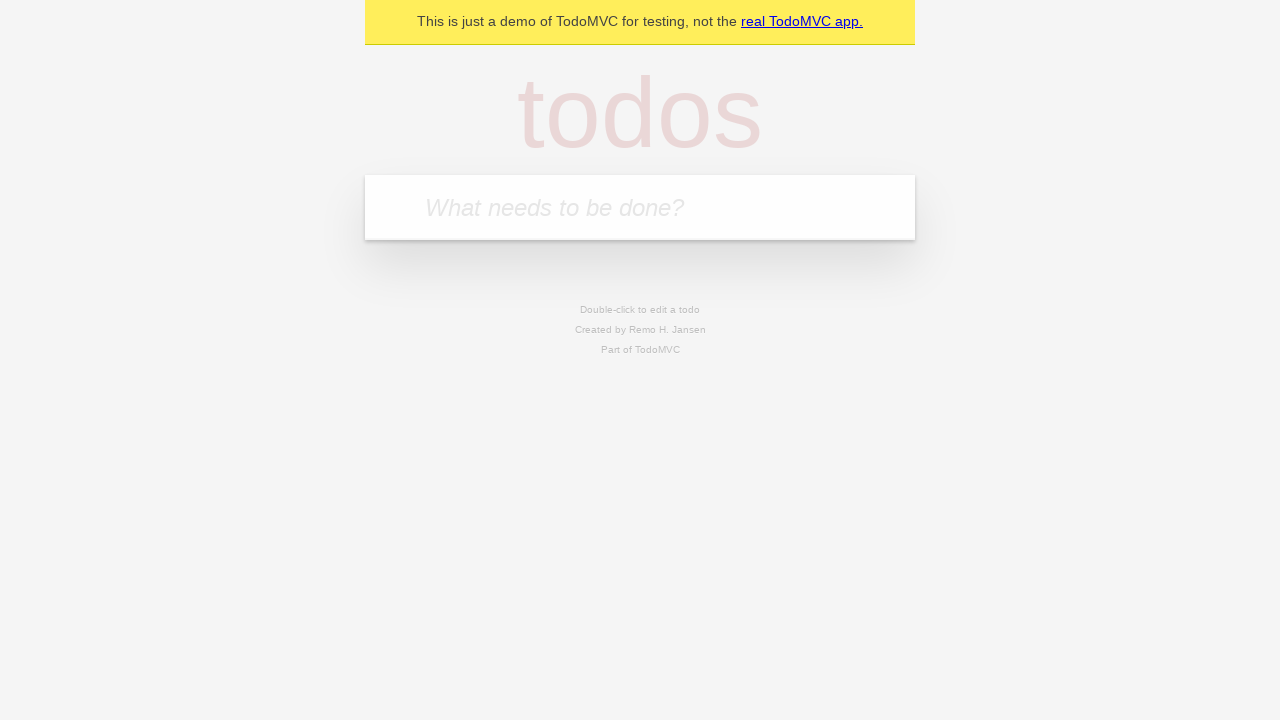

Filled todo input with 'buy some cheese' on internal:attr=[placeholder="What needs to be done?"i]
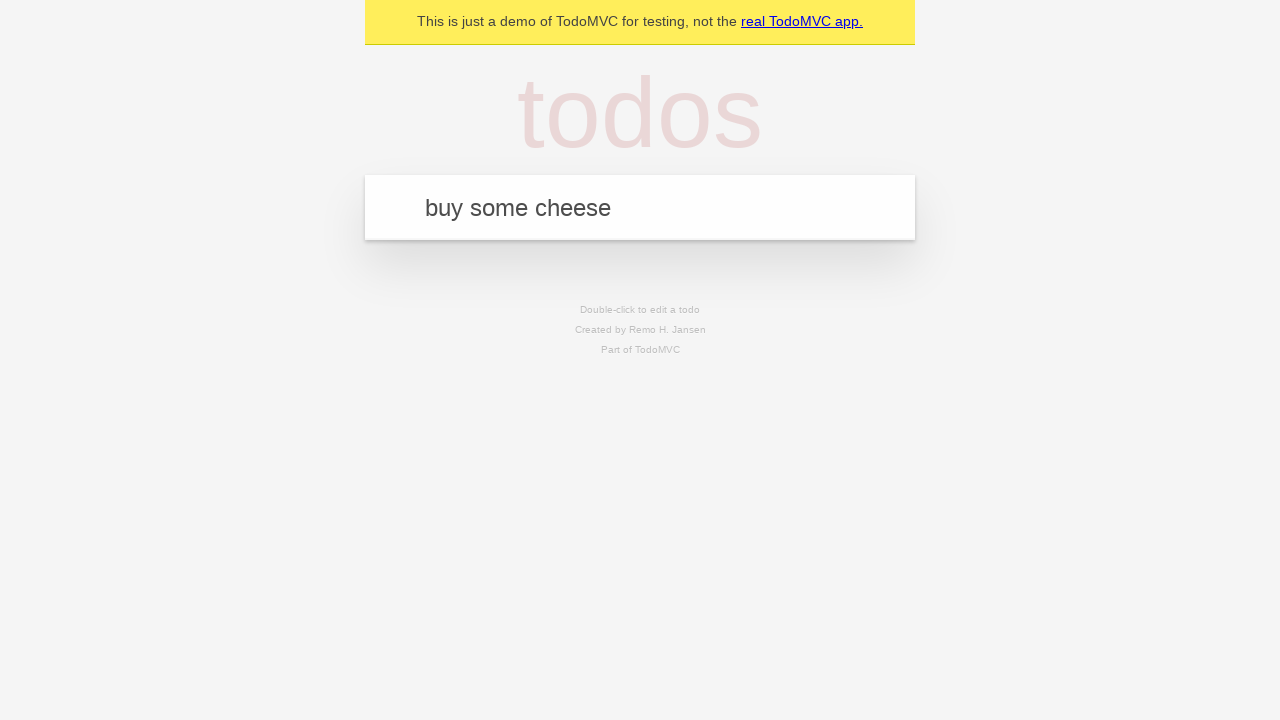

Pressed Enter to add first todo item on internal:attr=[placeholder="What needs to be done?"i]
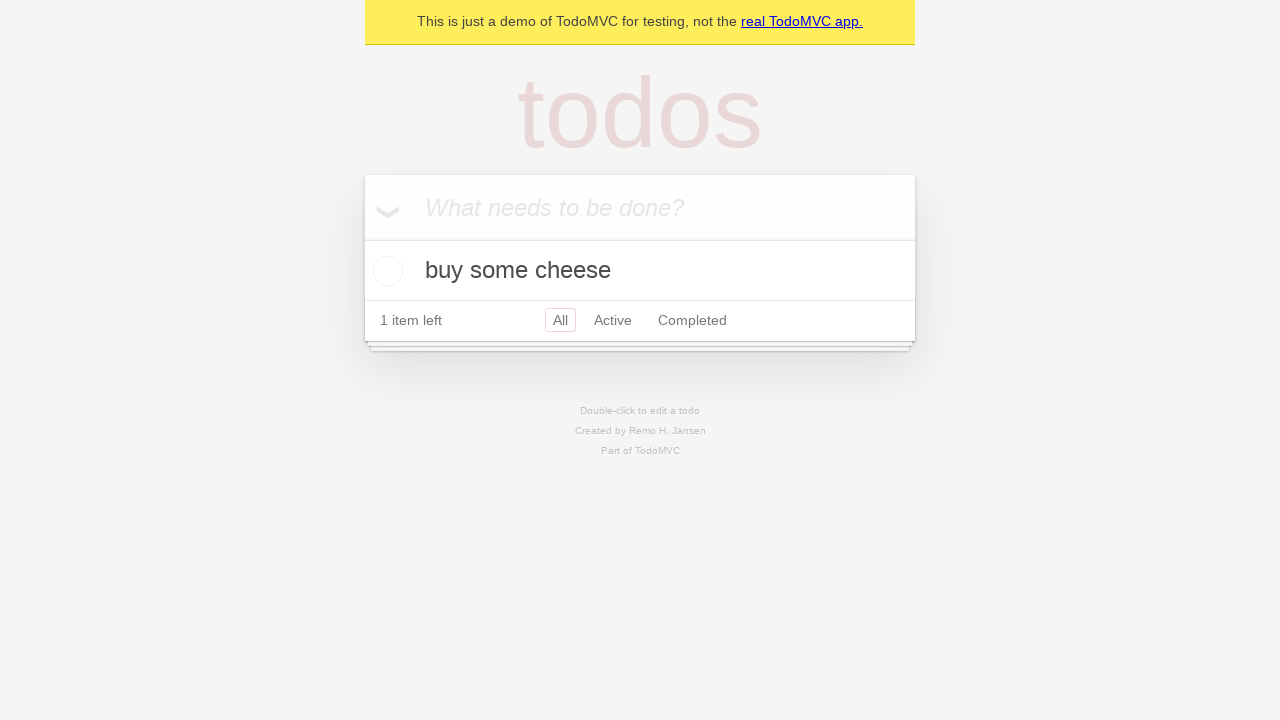

Waited for todo counter to update
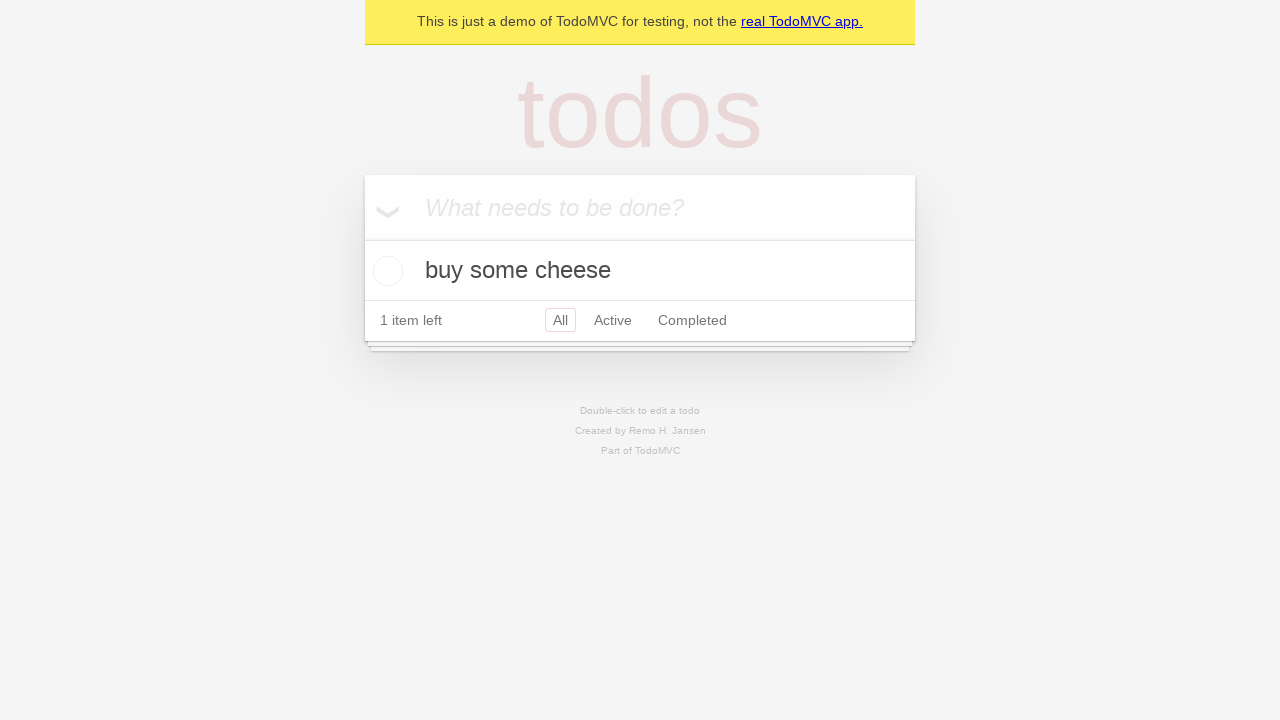

Filled todo input with 'feed the cat' on internal:attr=[placeholder="What needs to be done?"i]
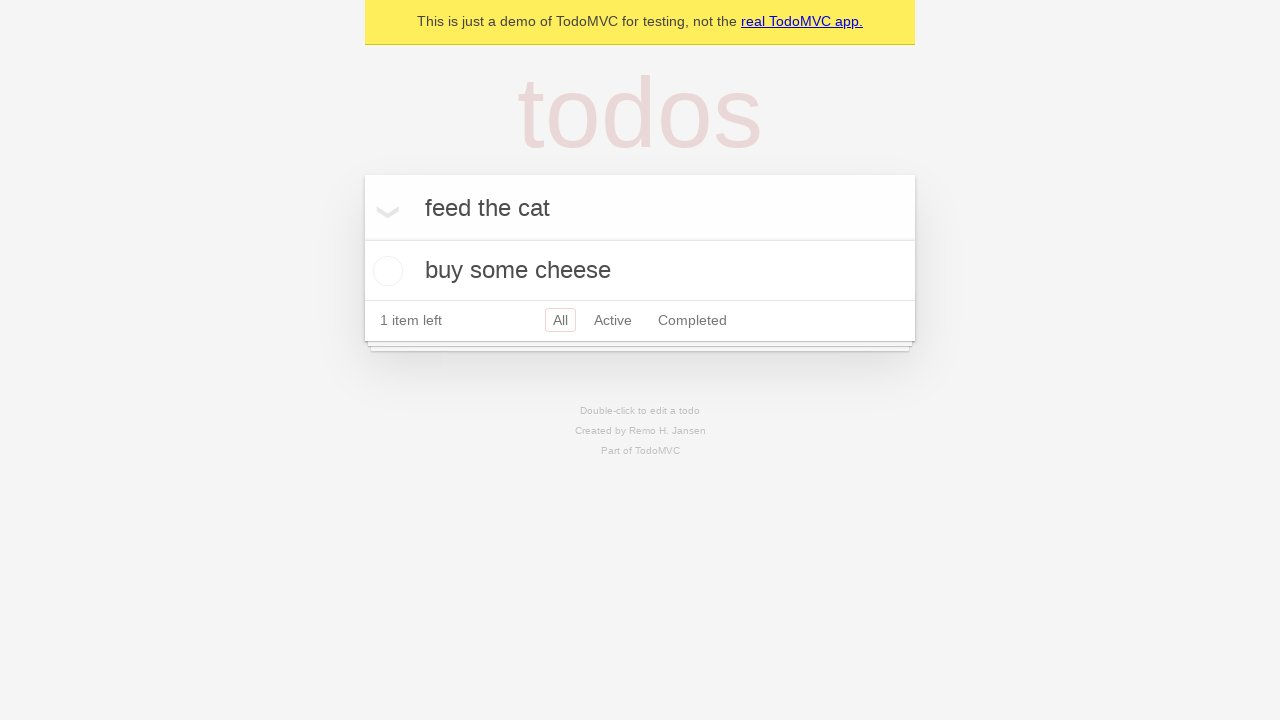

Pressed Enter to add second todo item on internal:attr=[placeholder="What needs to be done?"i]
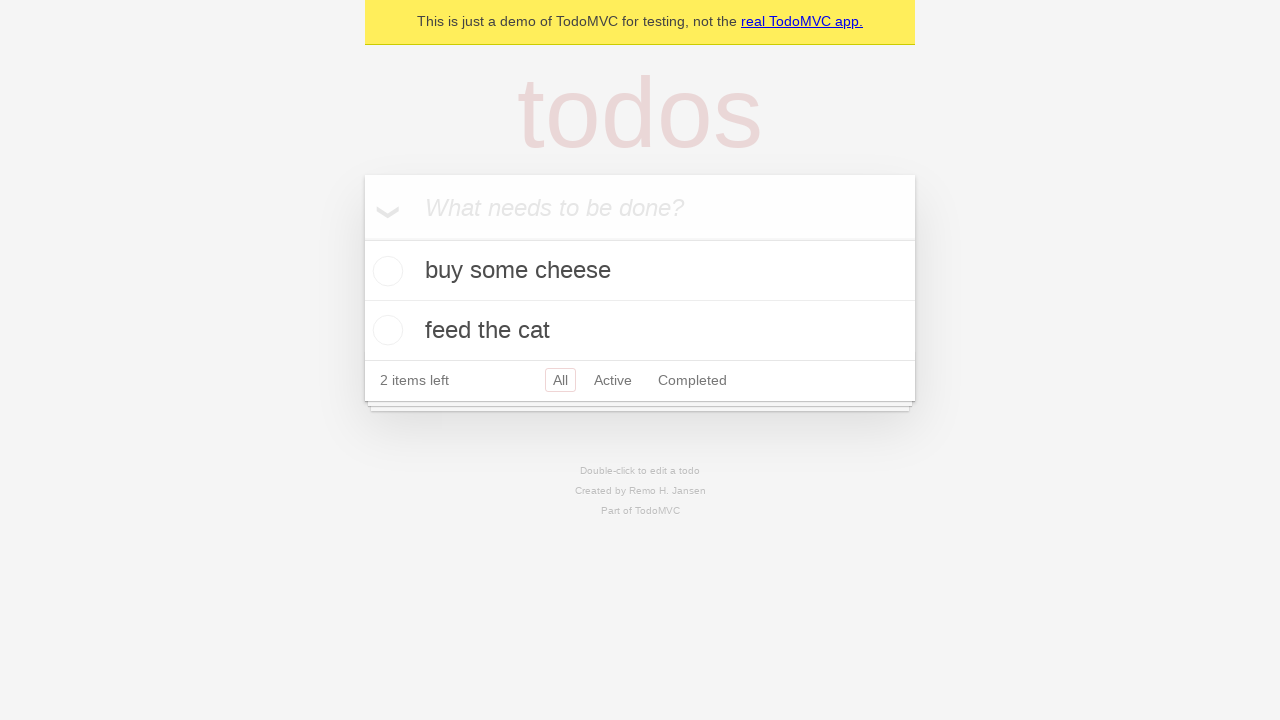

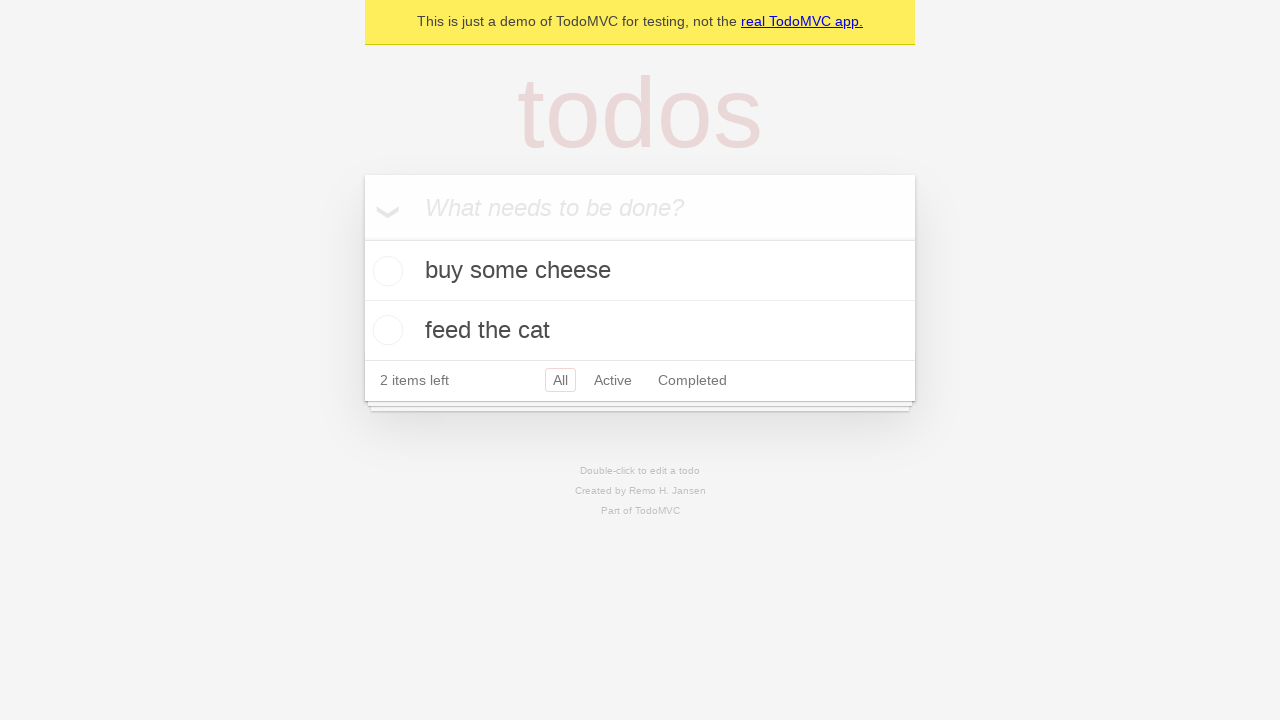